Tests multi-window browser handling by opening a new window, navigating to a different page, extracting a course name, switching back to the parent window, and entering the extracted text into a form field

Starting URL: https://rahulshettyacademy.com/angularpractice/

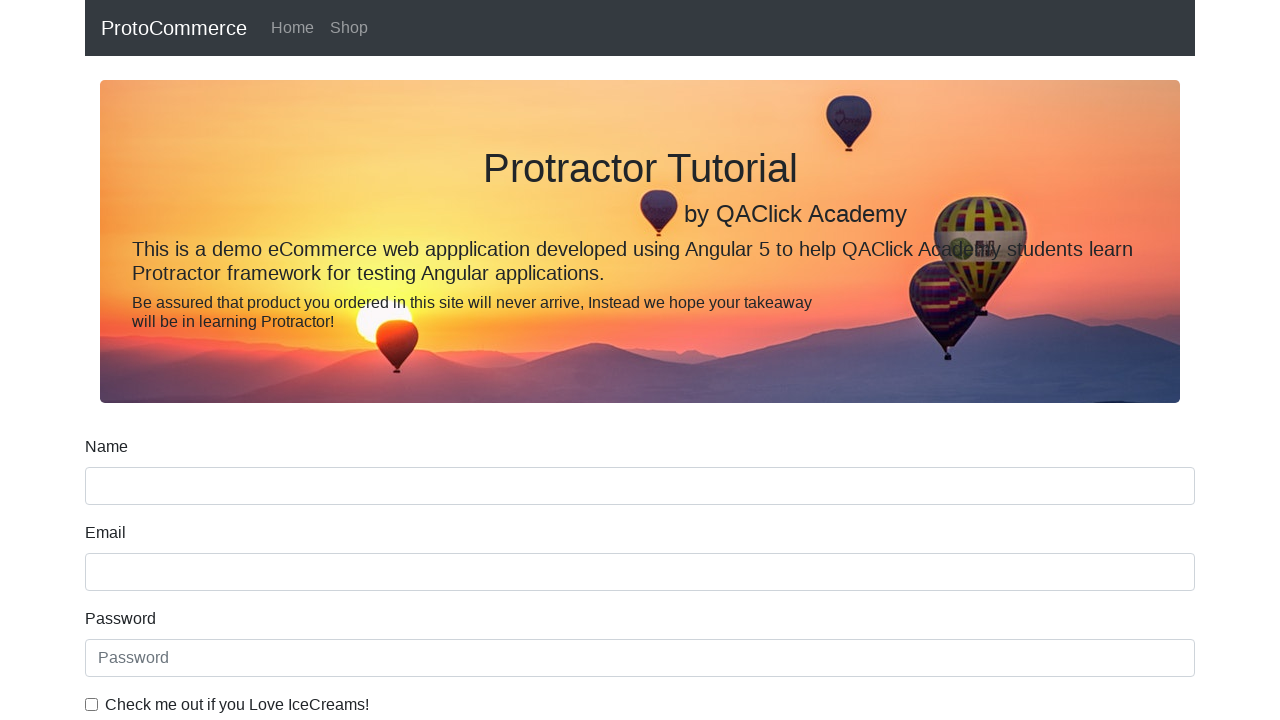

Opened a new browser window/tab
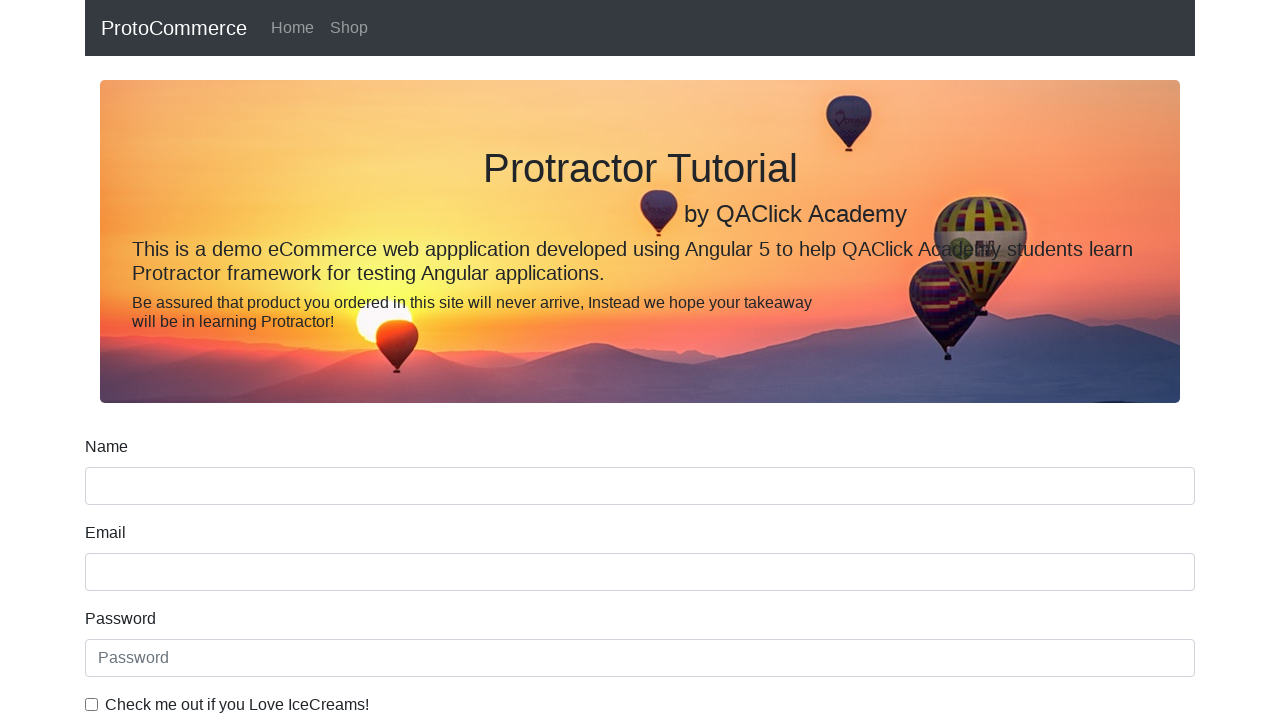

Navigated new window to https://rahulshettyacademy.com/
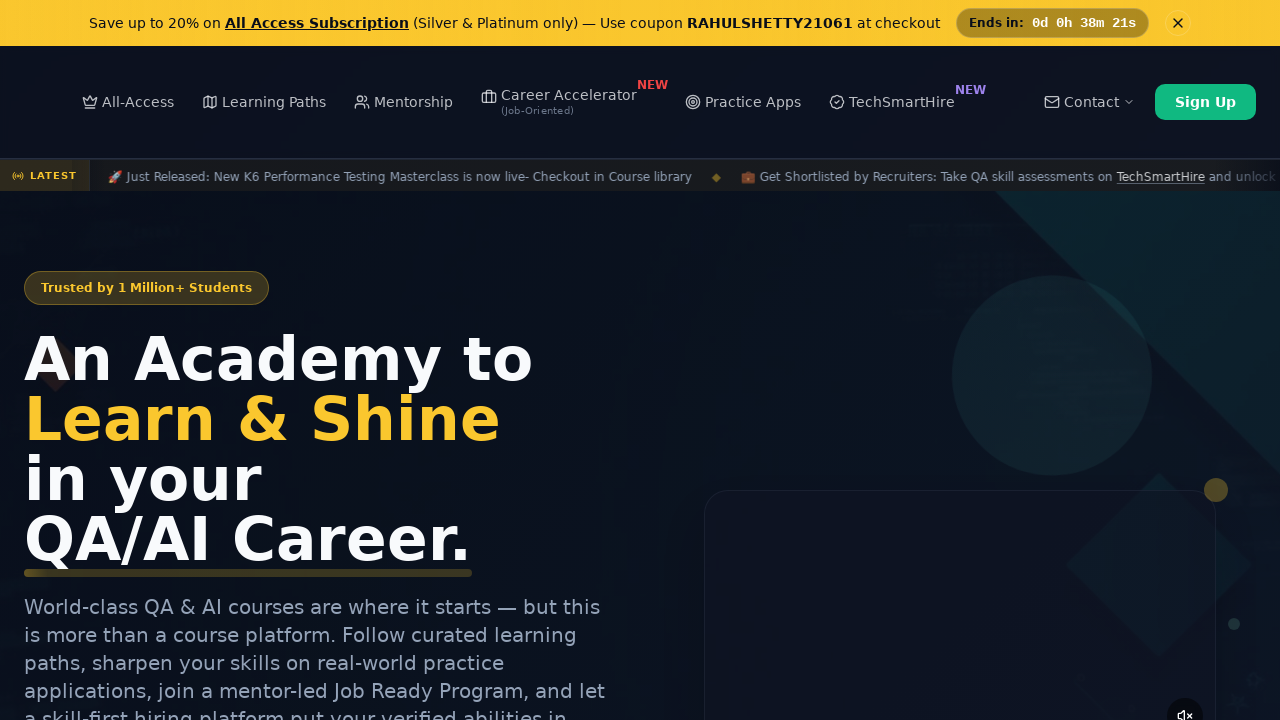

Located all course links on the courses page
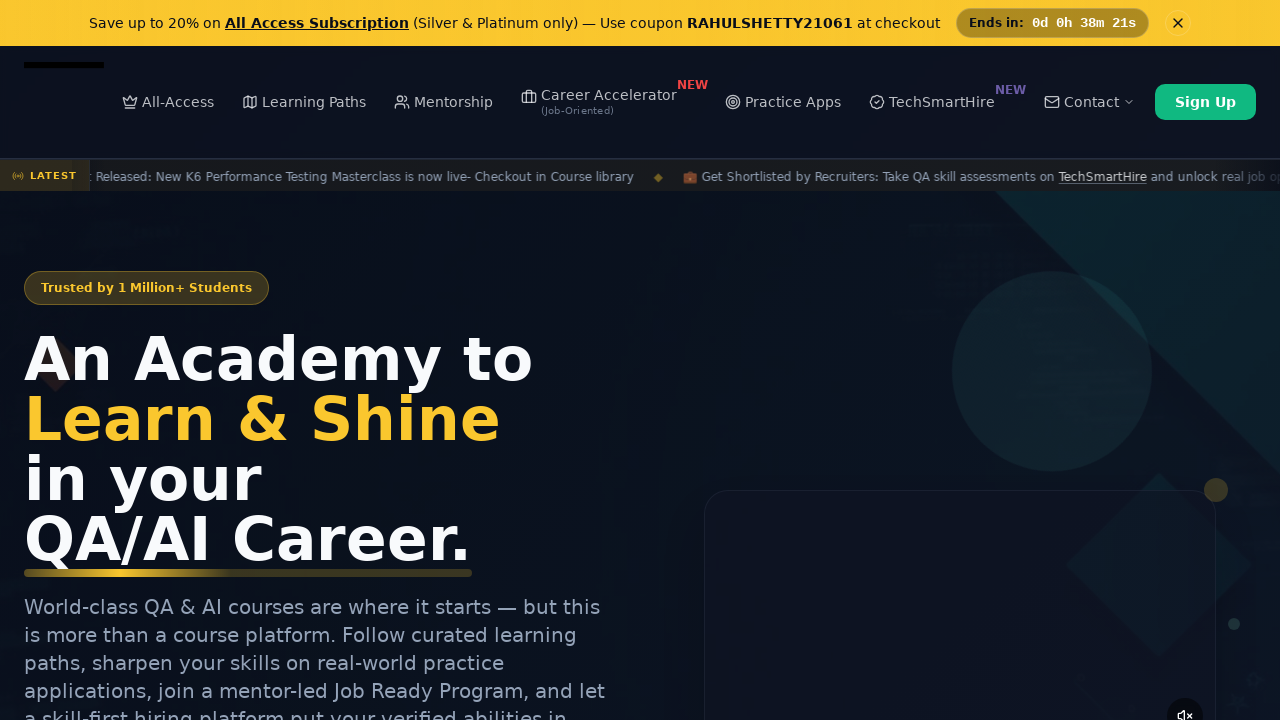

Extracted course name from second course link: Playwright Testing
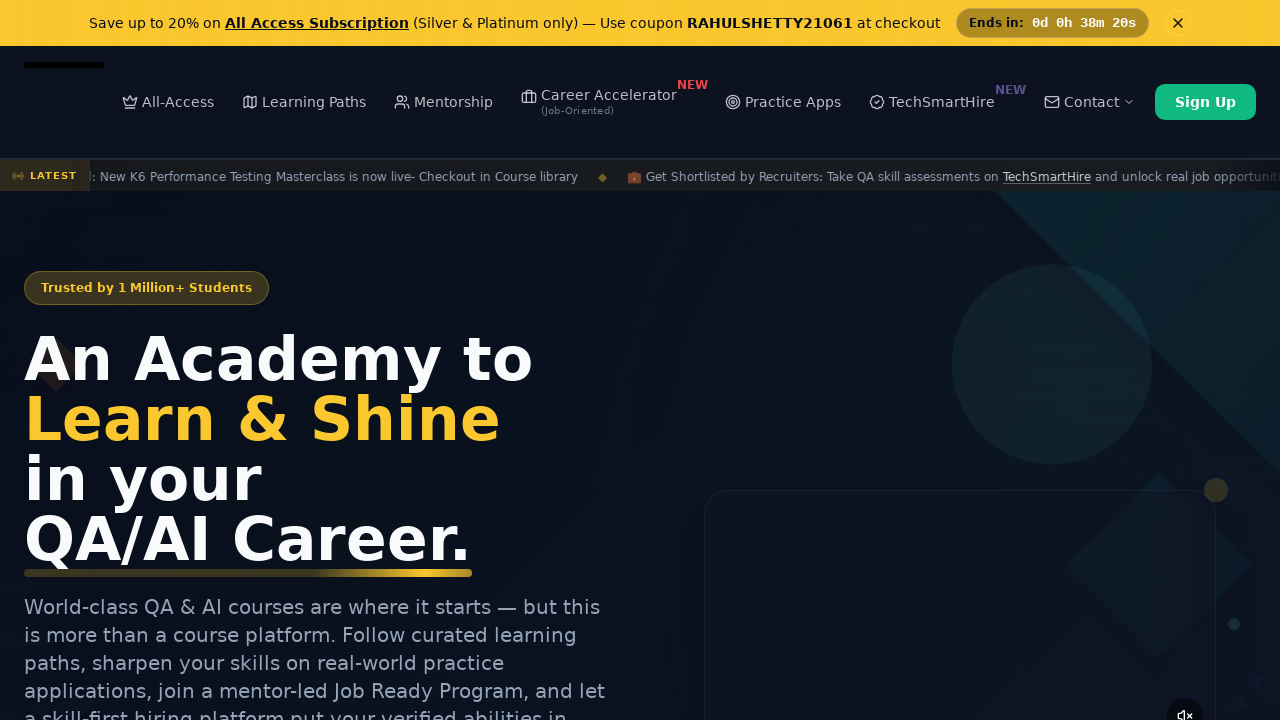

Filled name field with extracted course name: Playwright Testing on input[name='name']
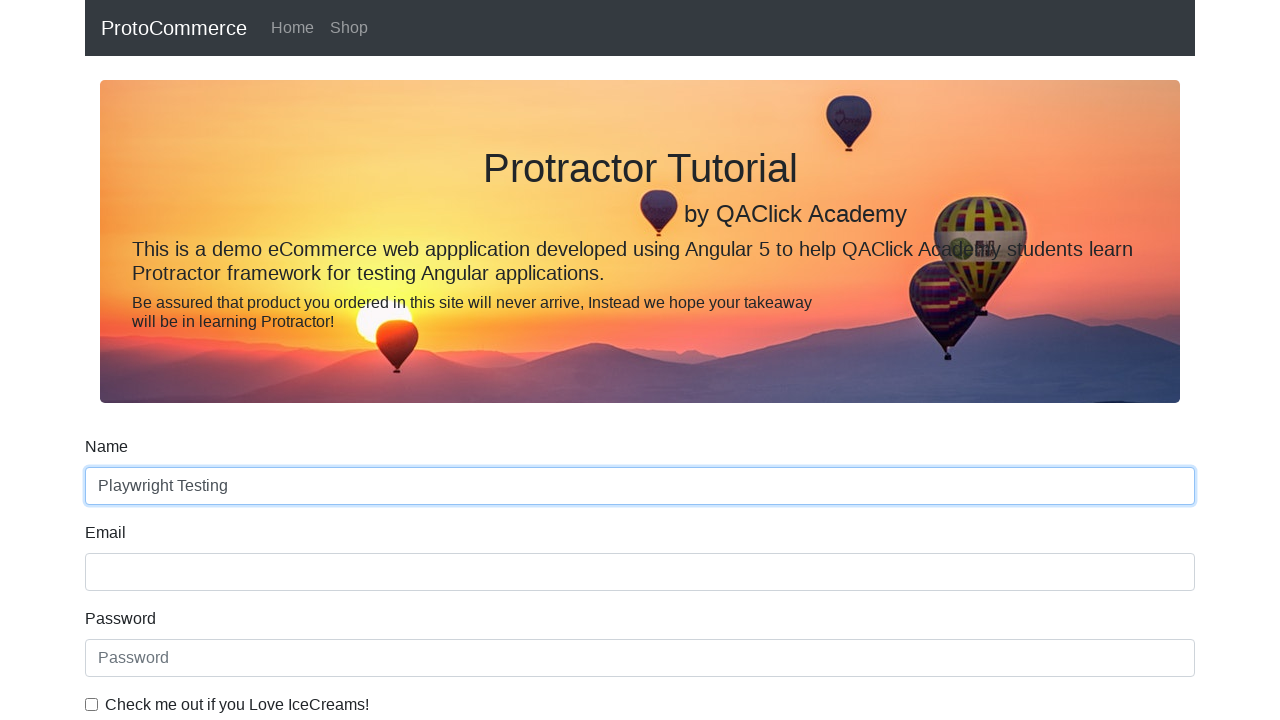

Waited 500ms for form field to populate
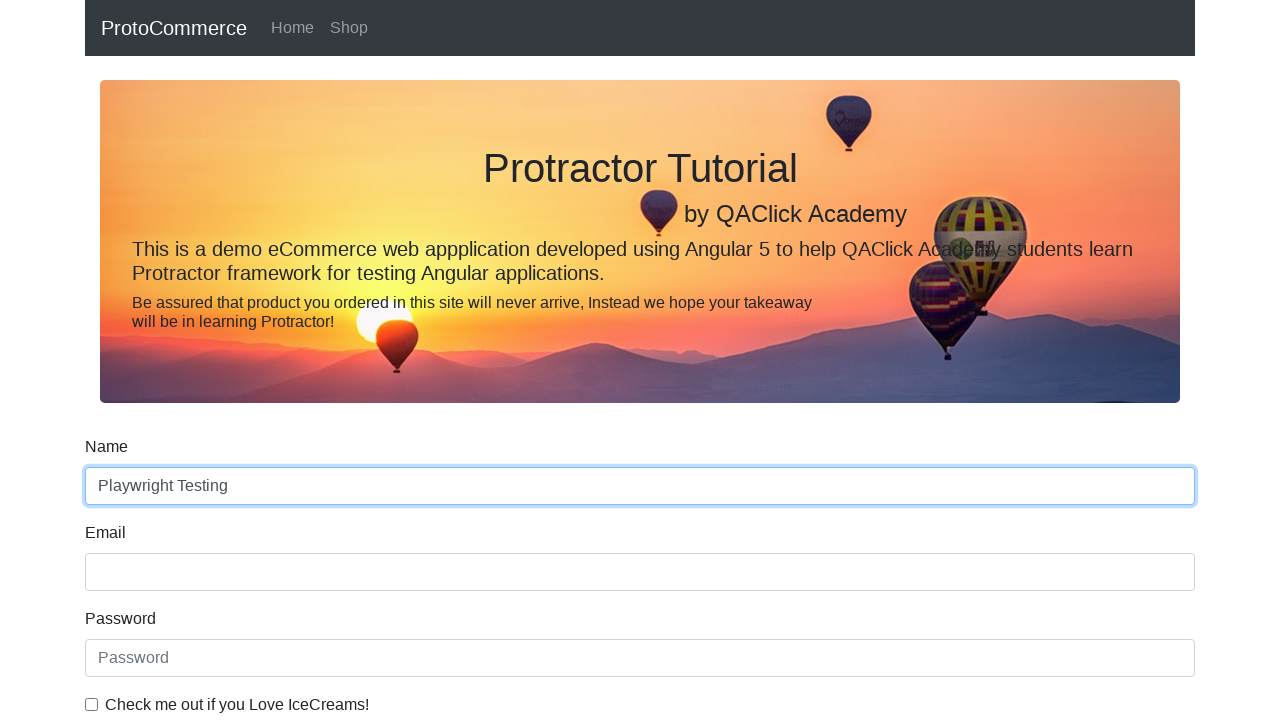

Closed the child window/tab
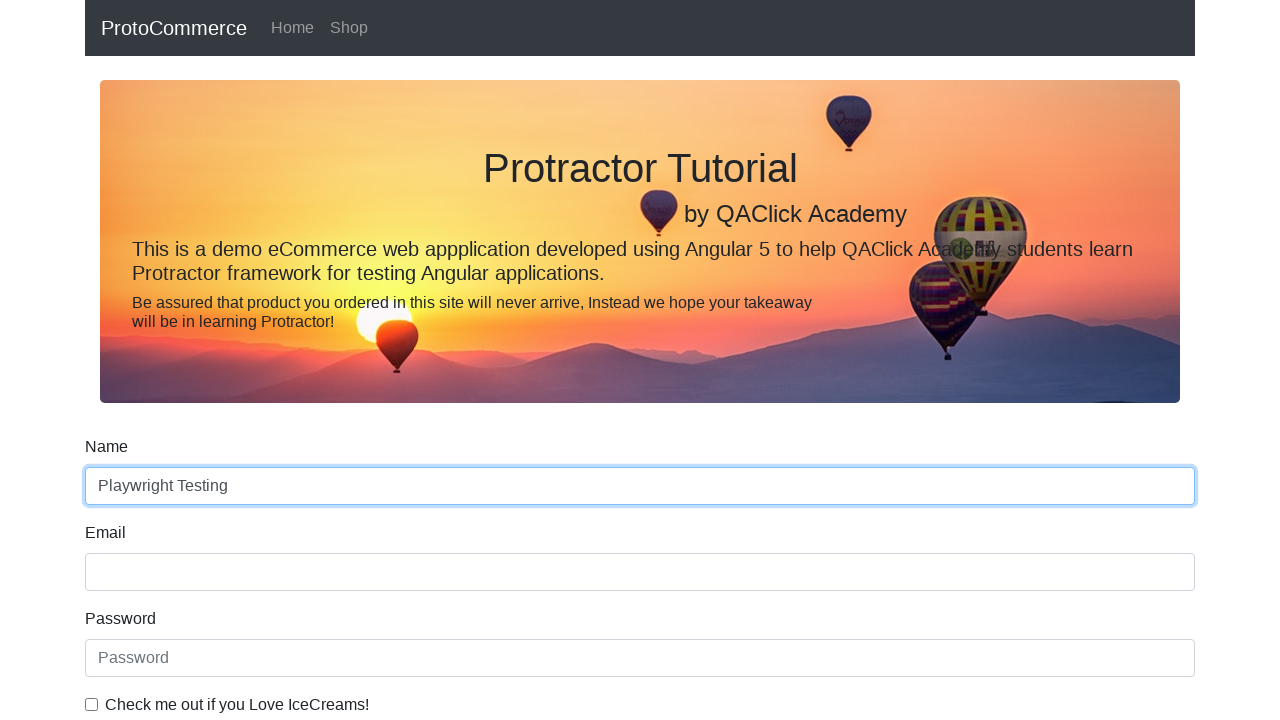

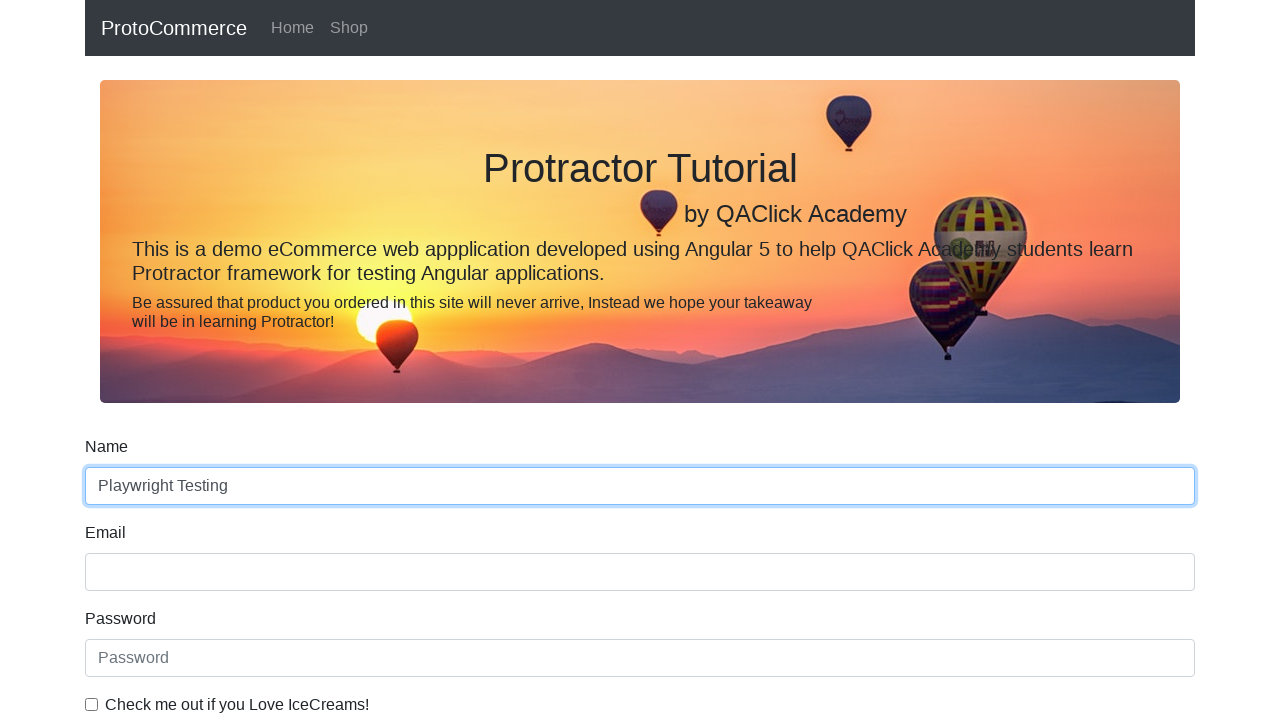